Navigates to Arup news page and scrolls down to load all news content dynamically

Starting URL: https://www.arup.com/news/

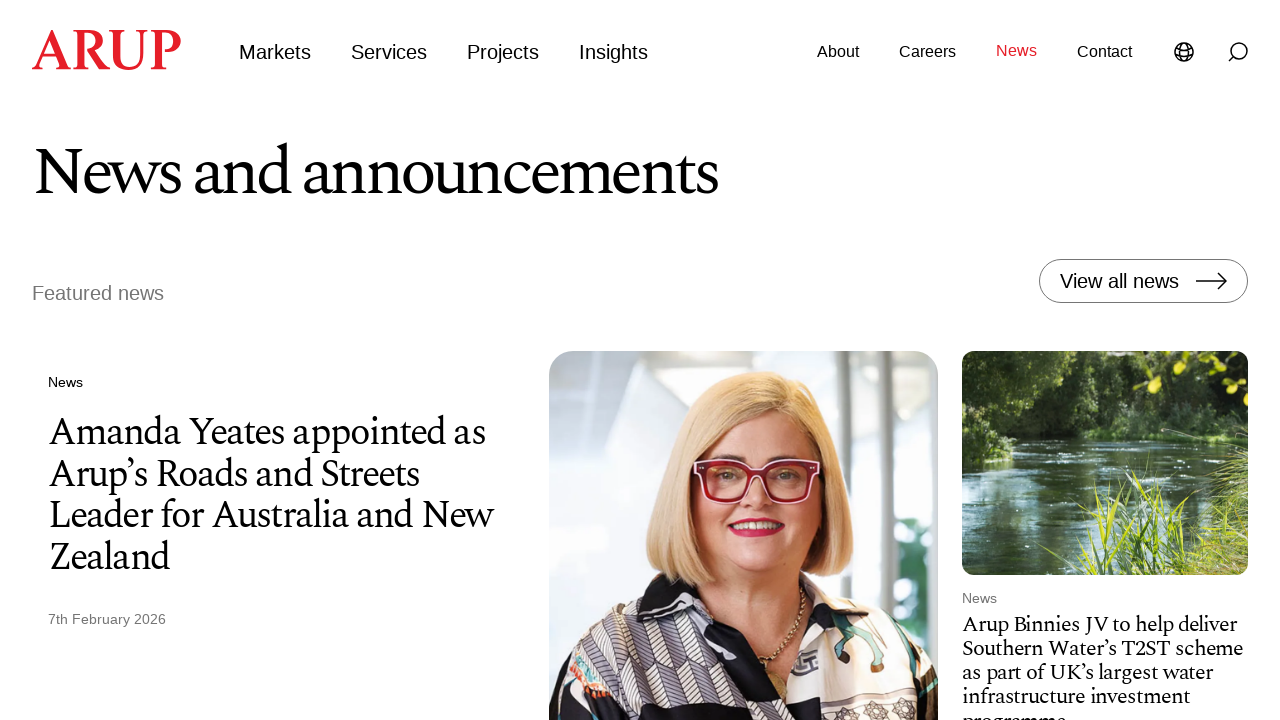

Waited for news cards to load on Arup news page
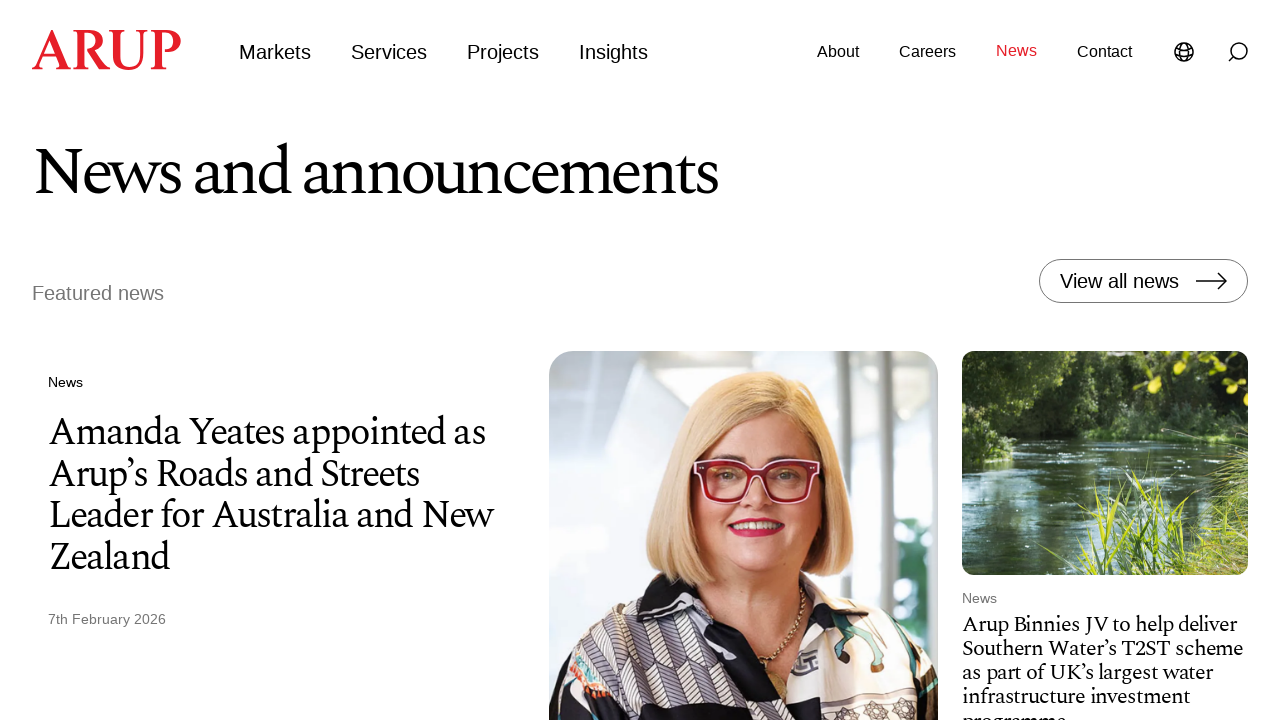

Retrieved initial page scroll height
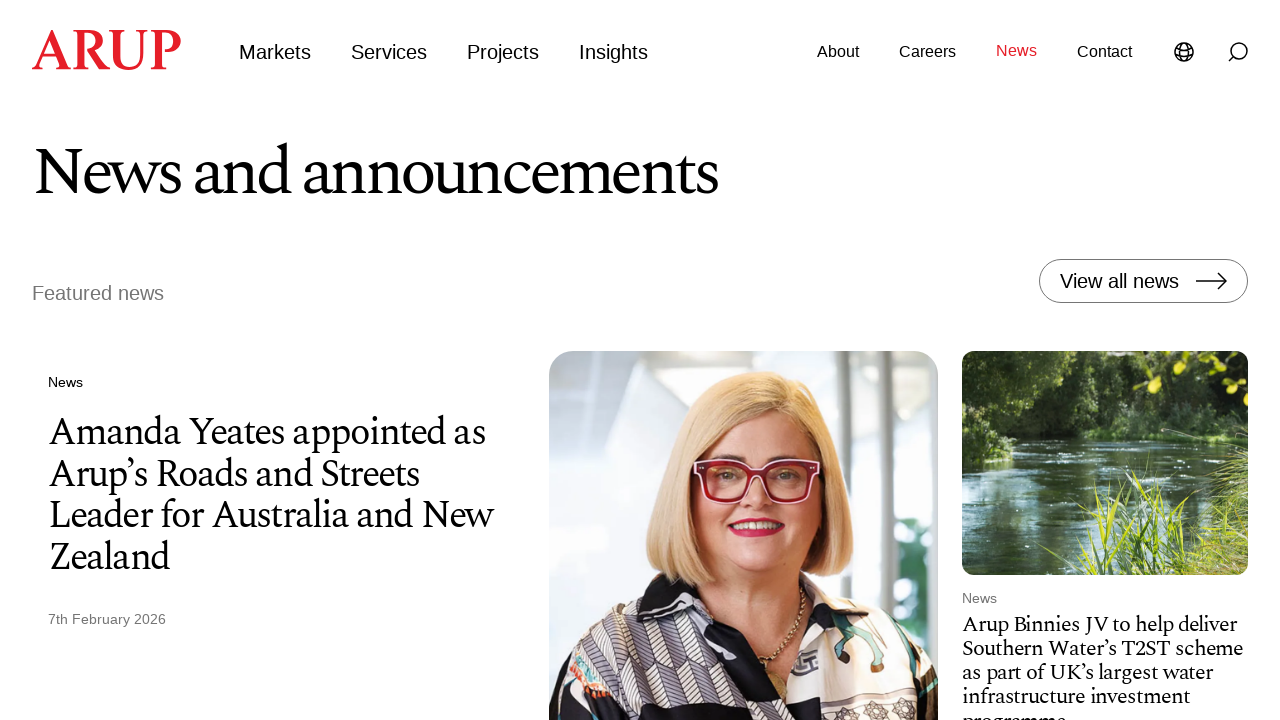

Scrolled to bottom of page to trigger dynamic content loading
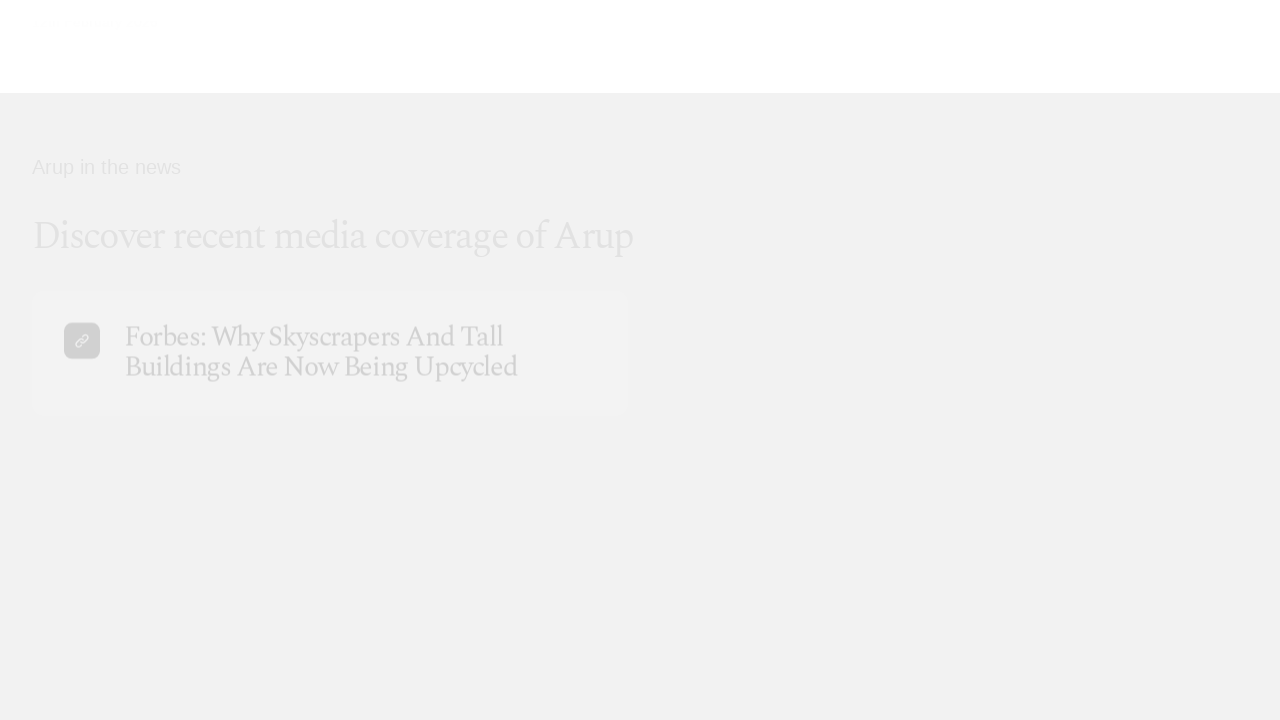

Waited 2 seconds for dynamic content to load
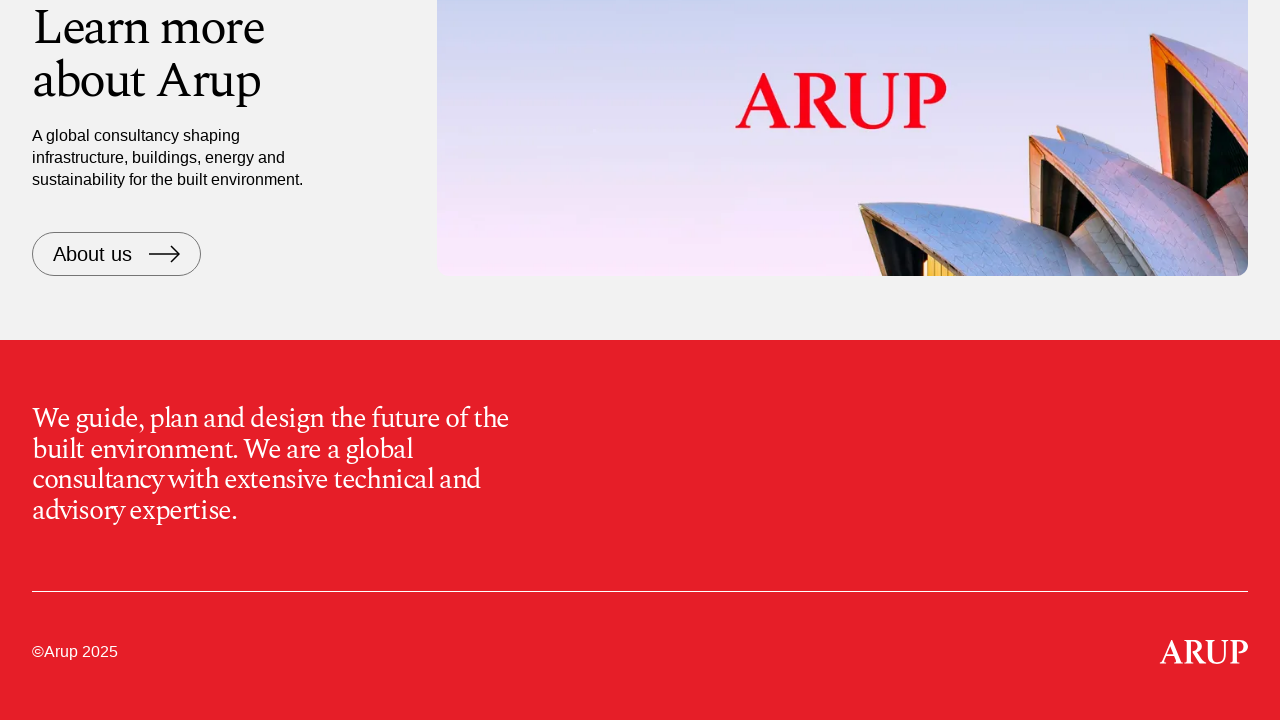

Retrieved updated page scroll height
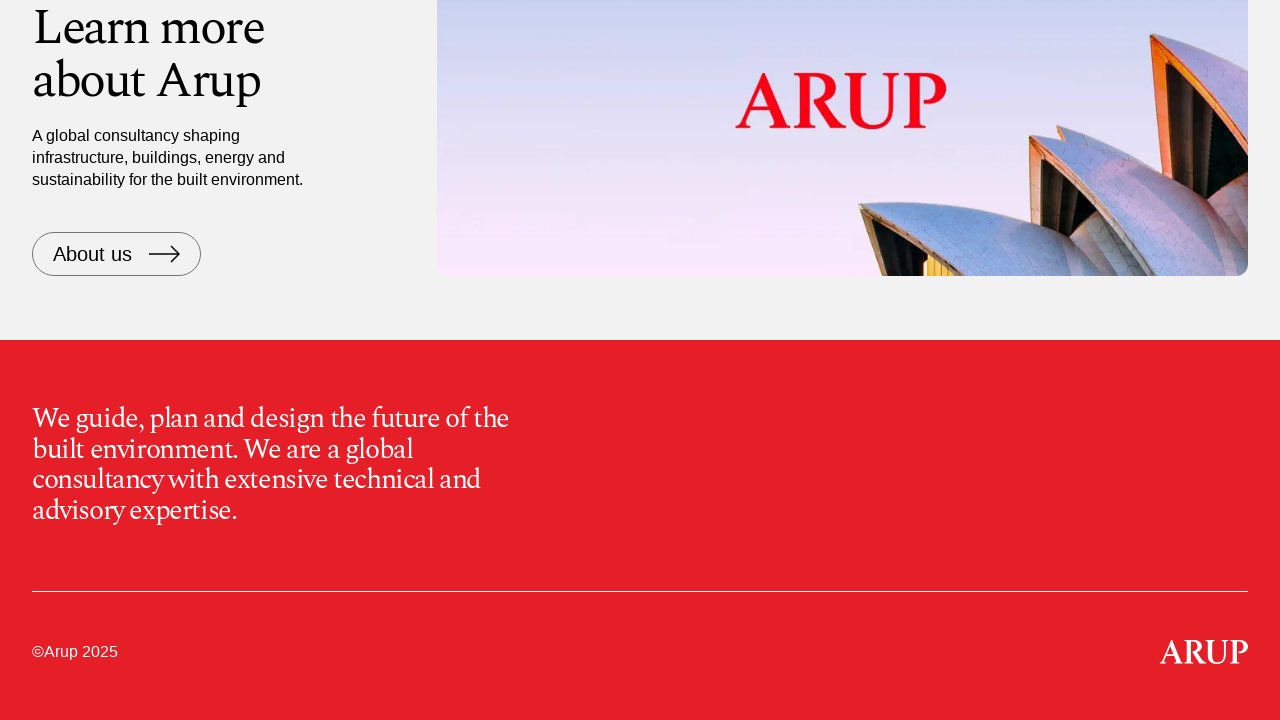

Verified news item titles are present on page
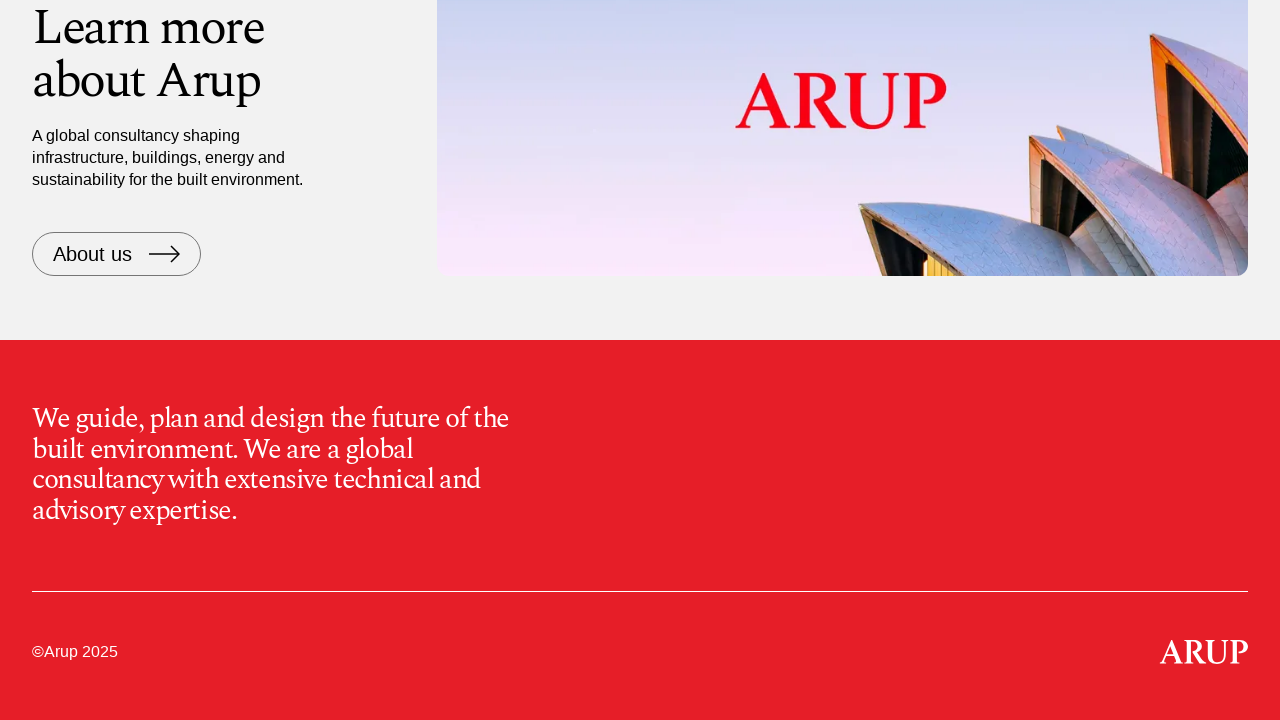

Verified news item dates are present on page
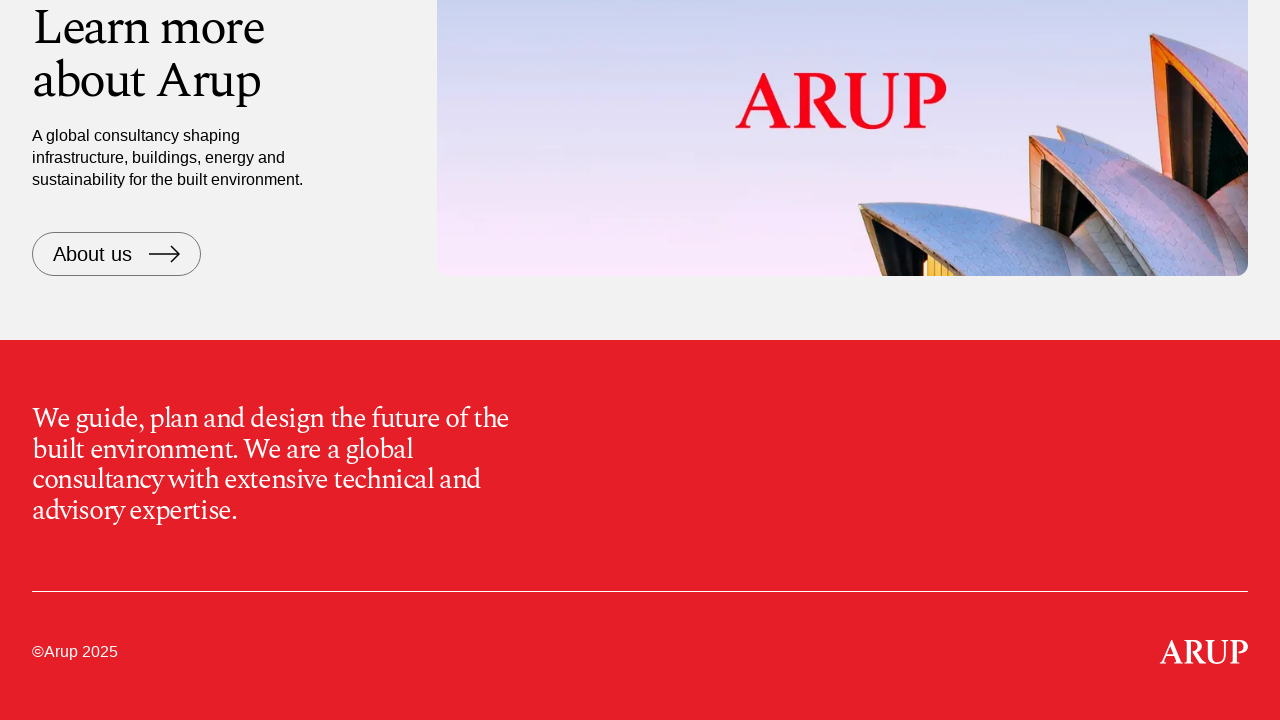

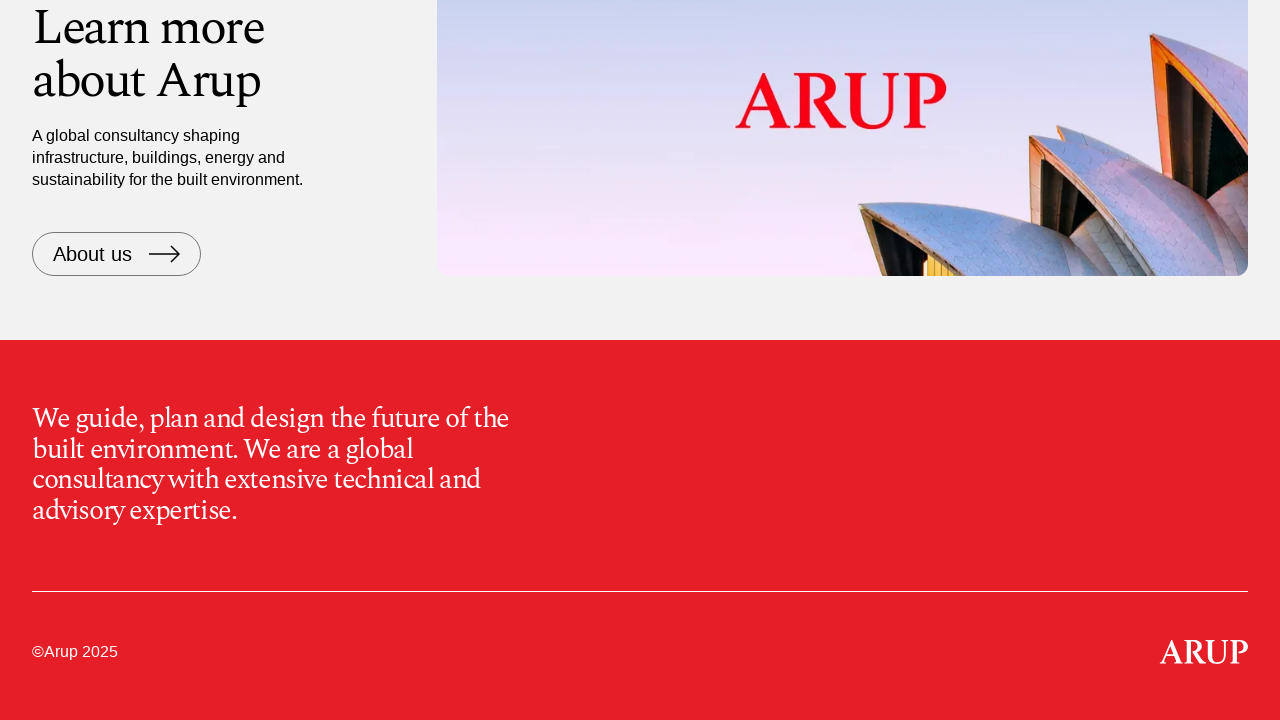